Tests window handling by clicking a link that opens a new window, switching between windows, and verifying titles

Starting URL: https://practice.cydeo.com/windows

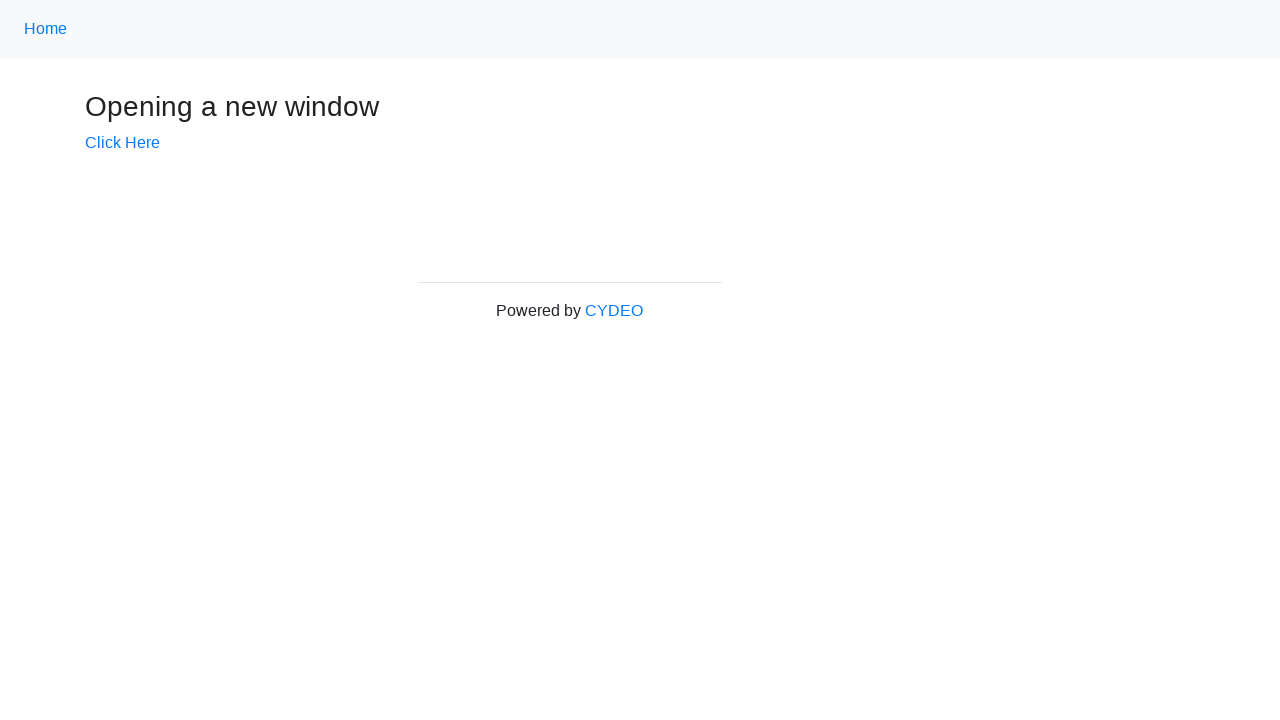

Stored main window handle
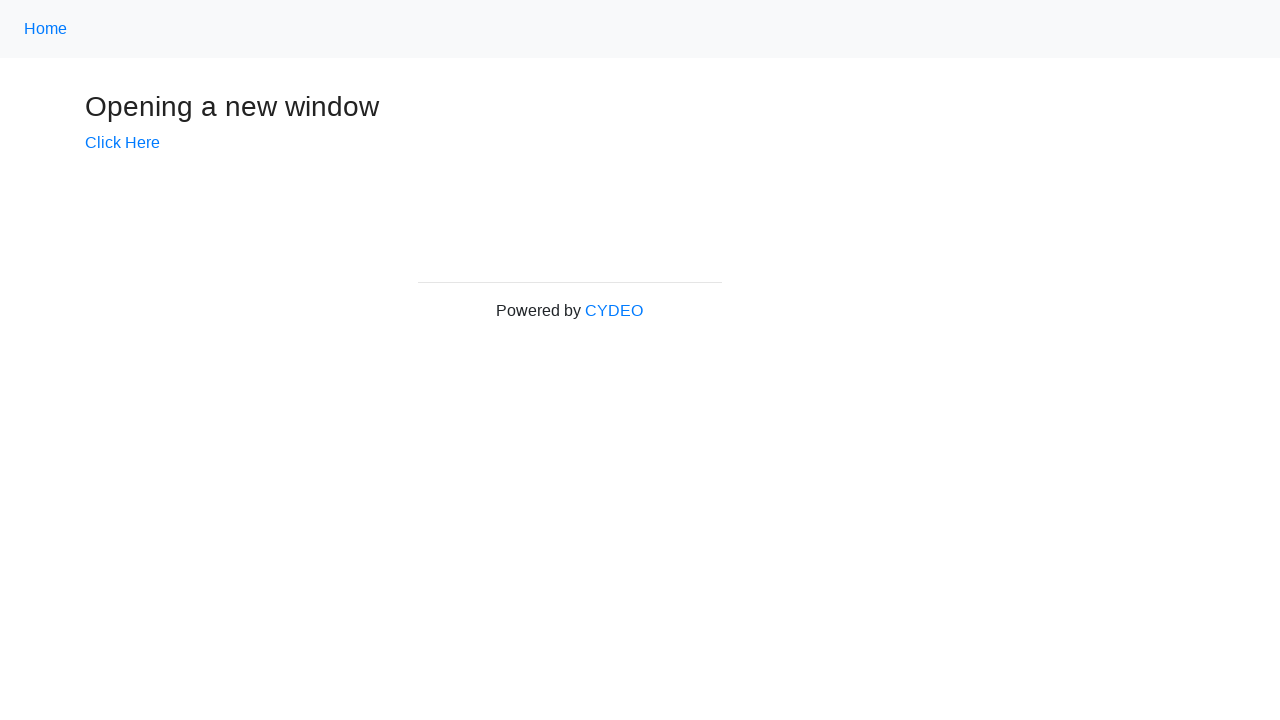

Verified initial page title is 'Windows'
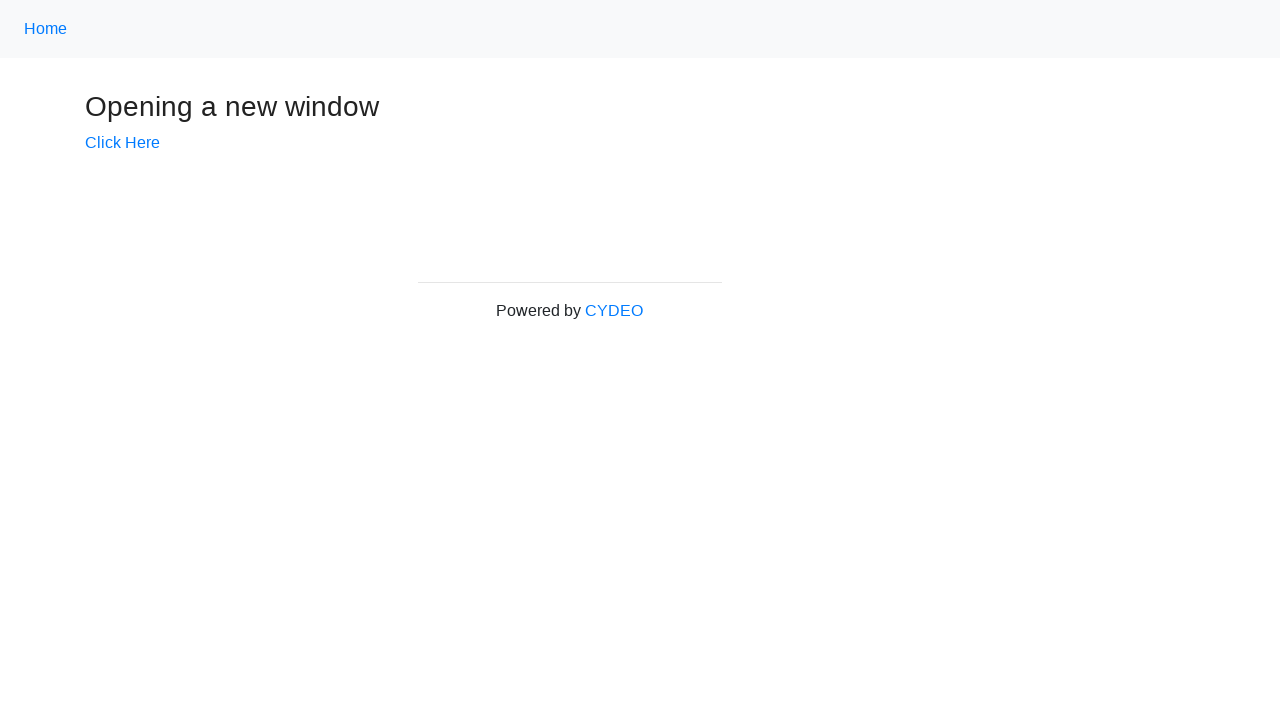

Clicked link to open new window at (122, 143) on a[href='/windows/new']
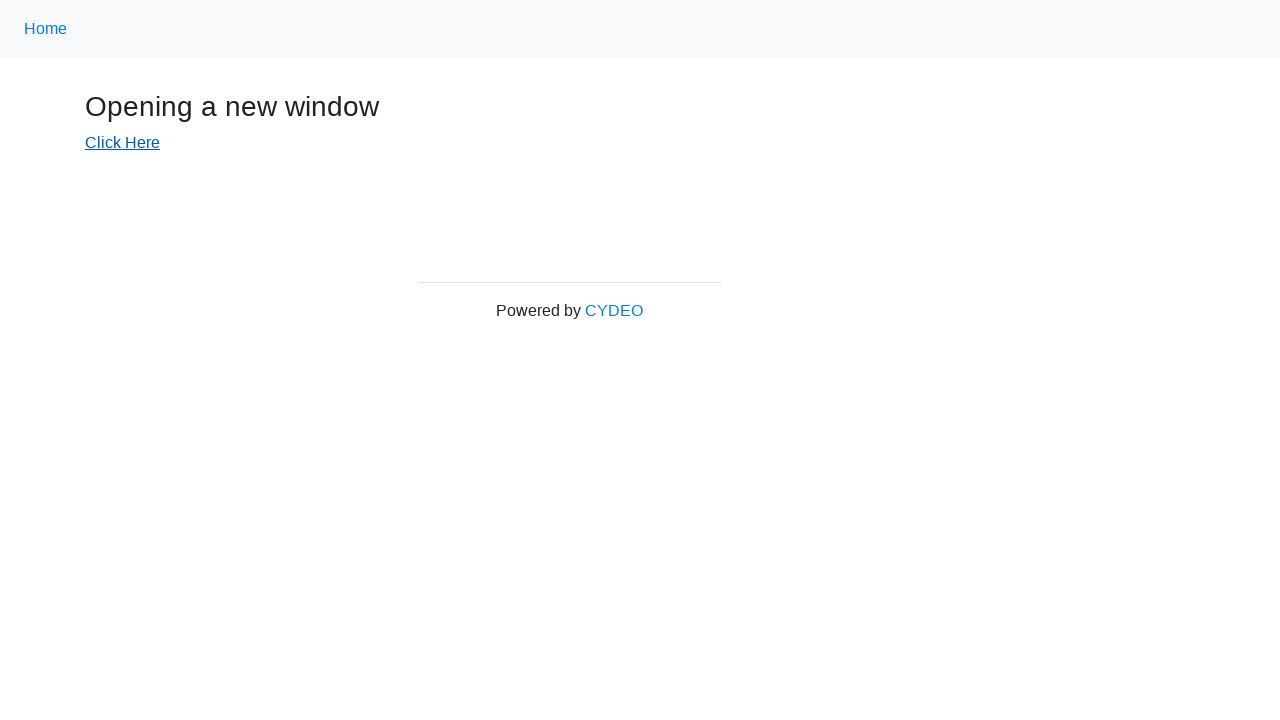

New window/tab opened and captured
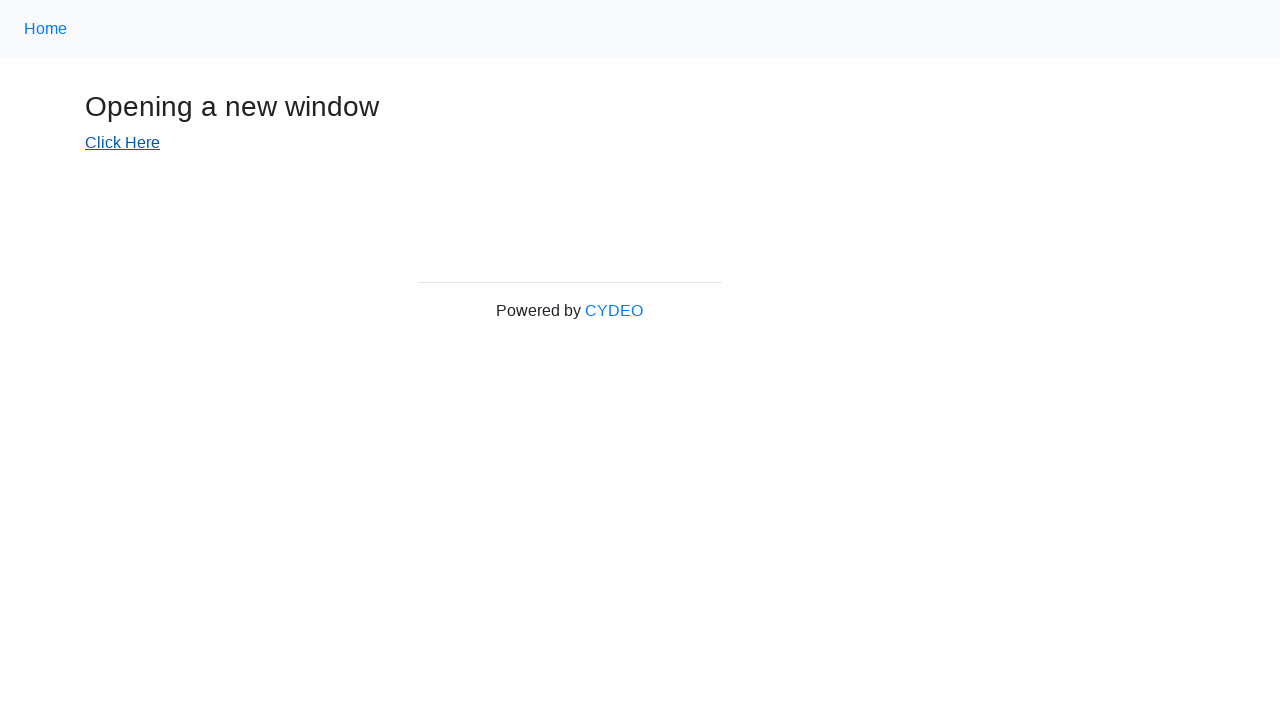

New window loaded completely
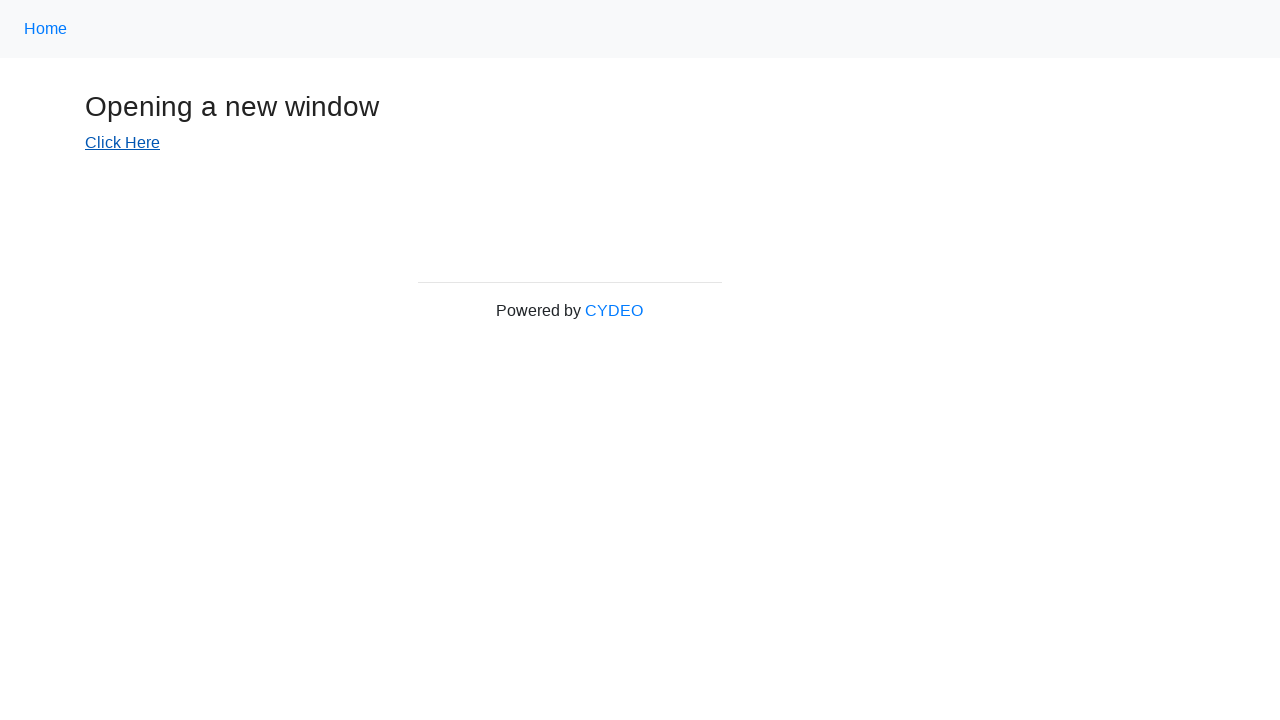

Verified new window title is 'New Window'
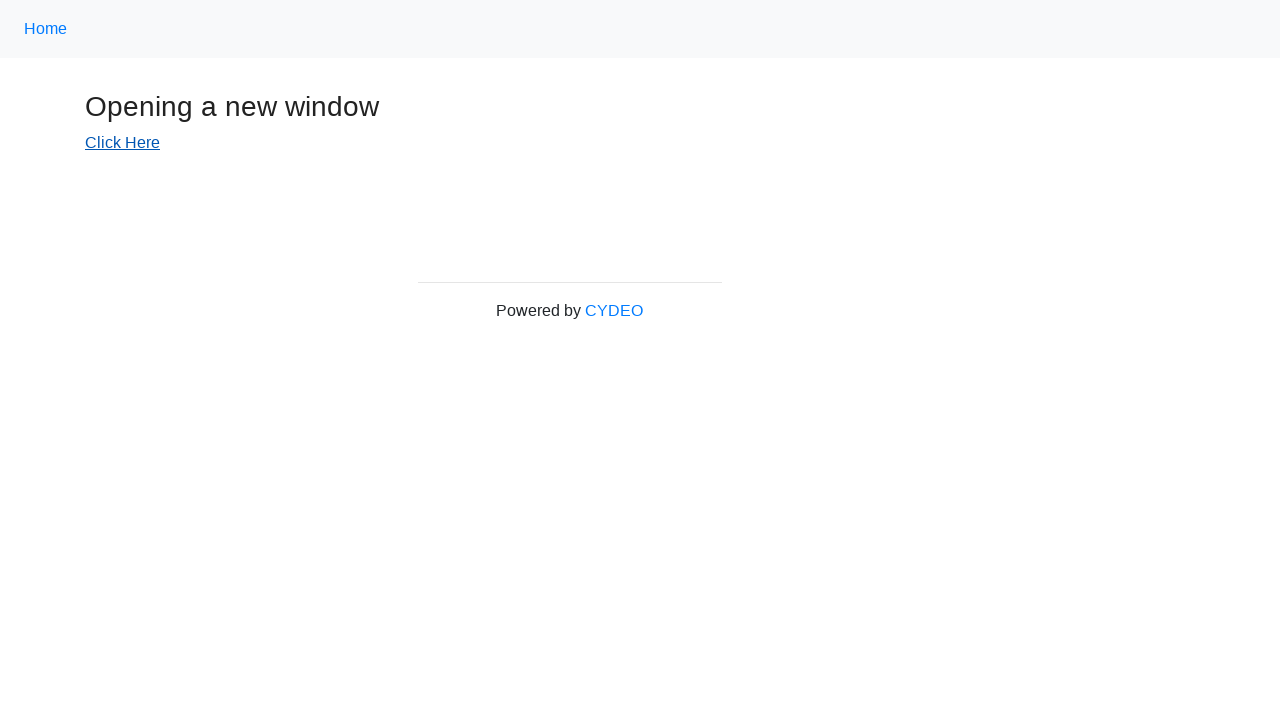

Switched back to main window
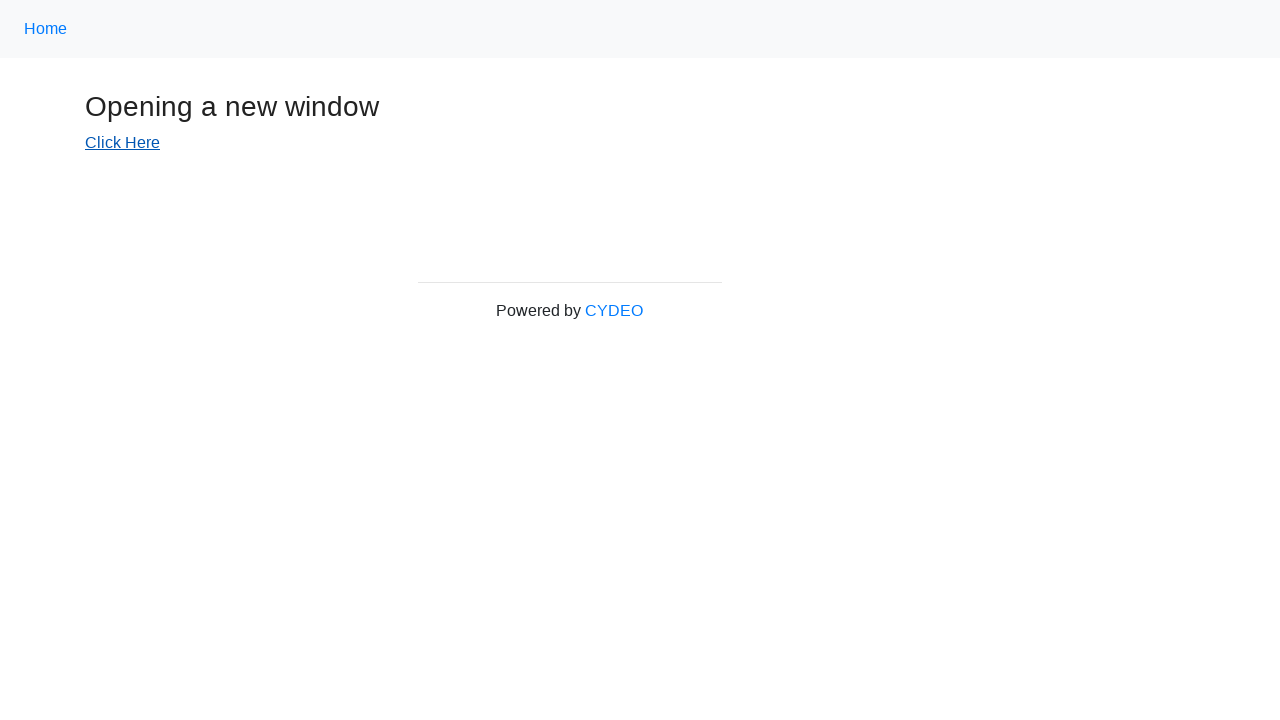

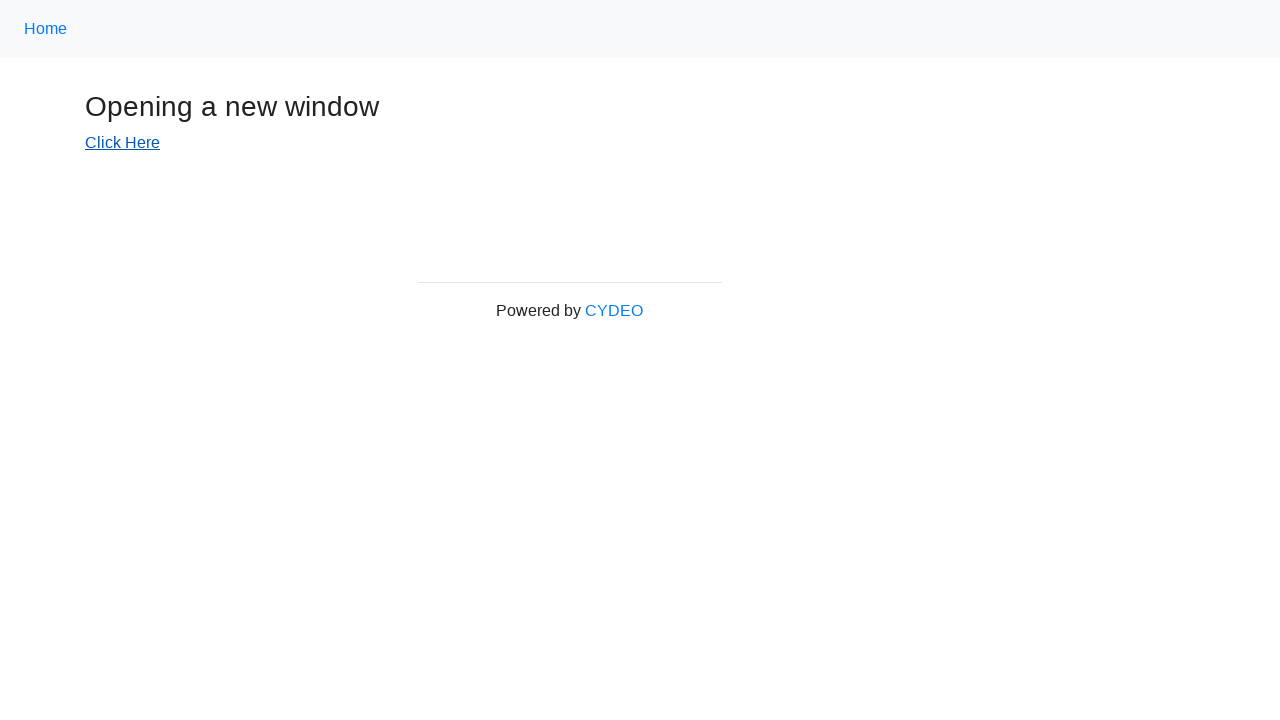